Tests that pressing Escape cancels edits and restores the original text.

Starting URL: https://demo.playwright.dev/todomvc

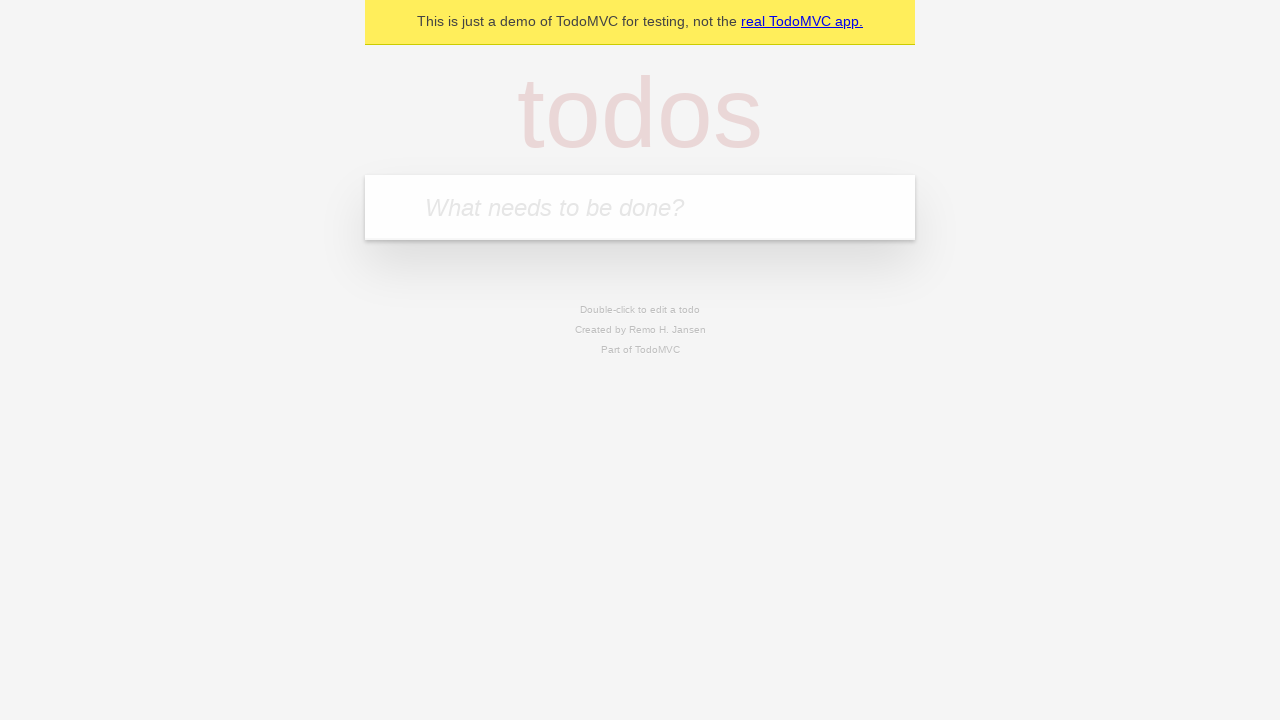

Filled todo input with 'buy some cheese' on internal:attr=[placeholder="What needs to be done?"i]
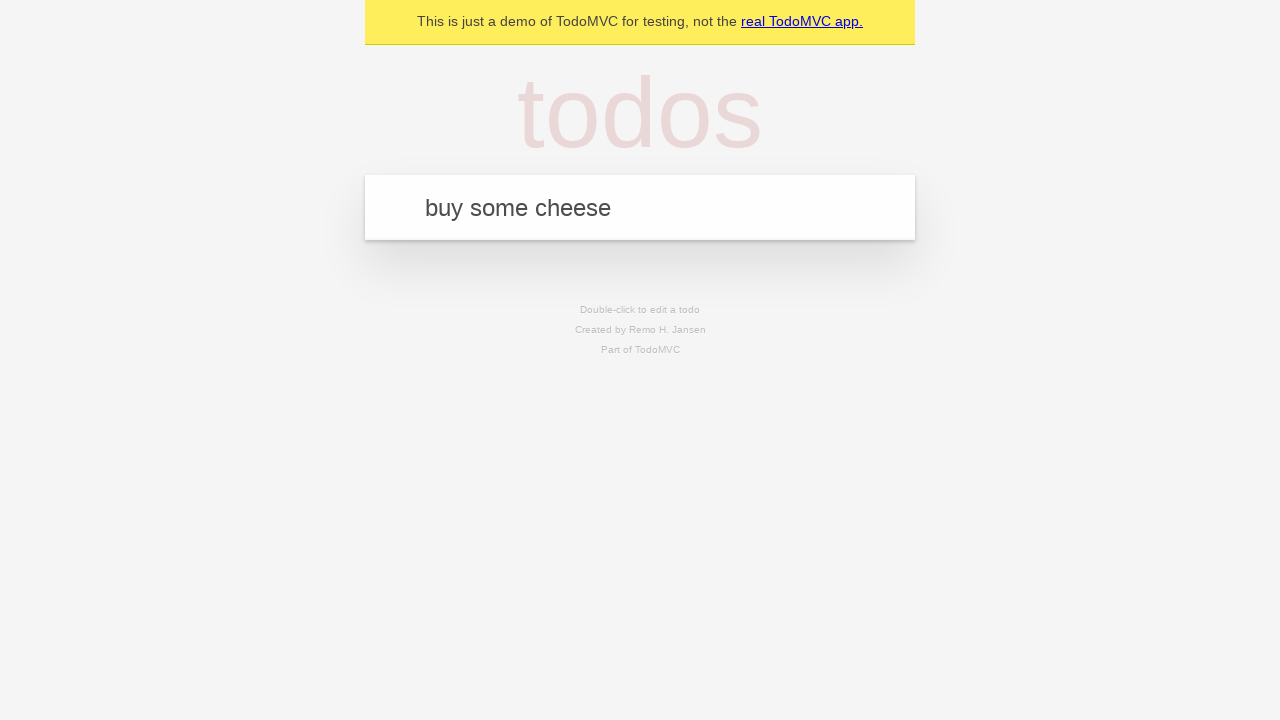

Pressed Enter to create first todo on internal:attr=[placeholder="What needs to be done?"i]
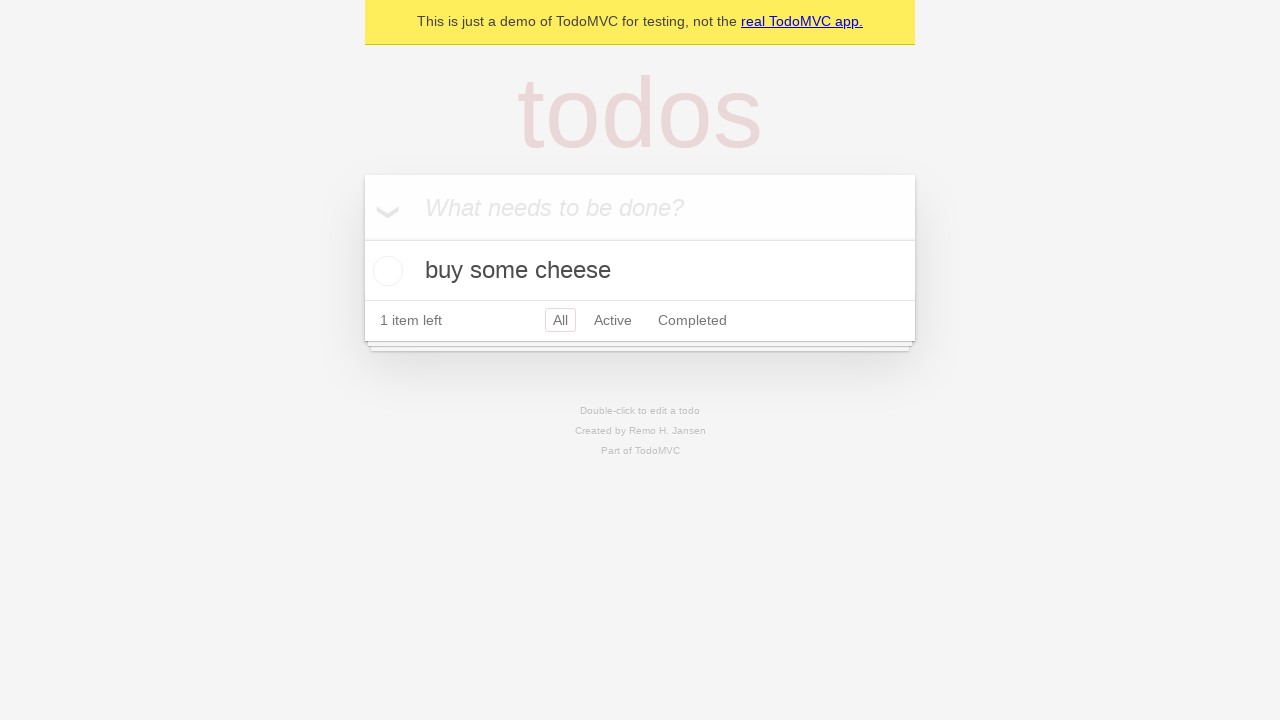

Filled todo input with 'feed the cat' on internal:attr=[placeholder="What needs to be done?"i]
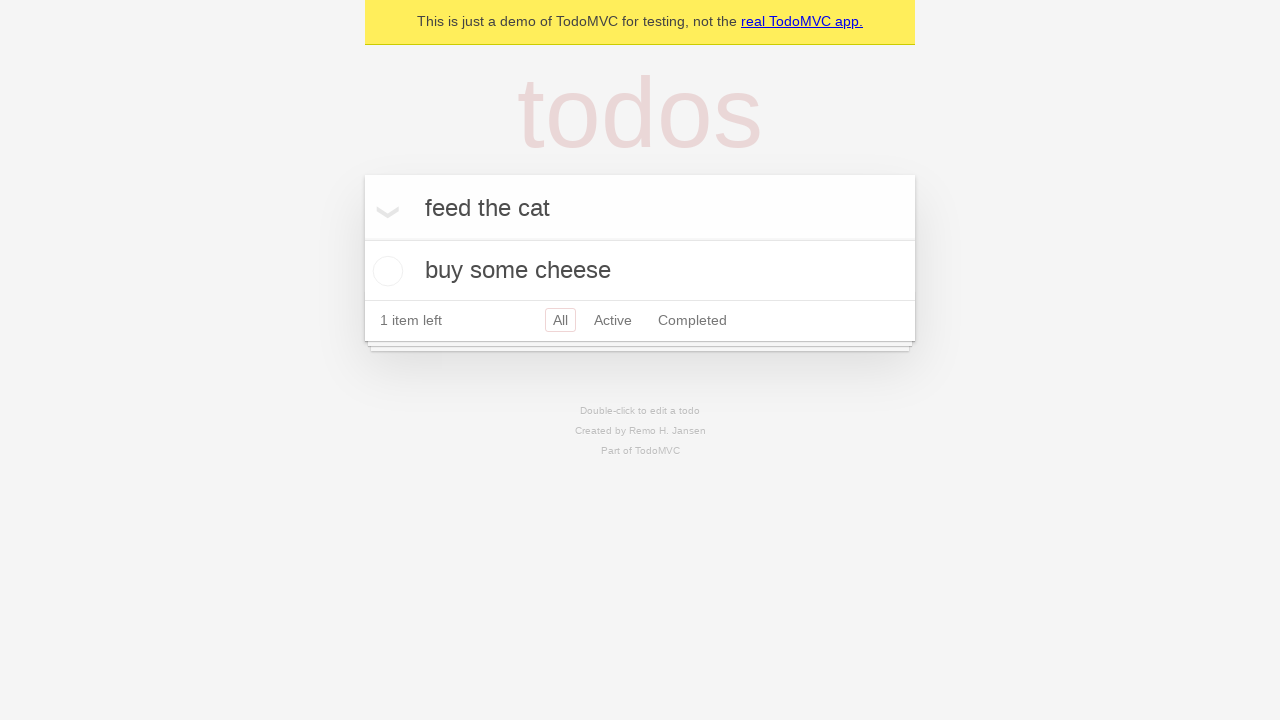

Pressed Enter to create second todo on internal:attr=[placeholder="What needs to be done?"i]
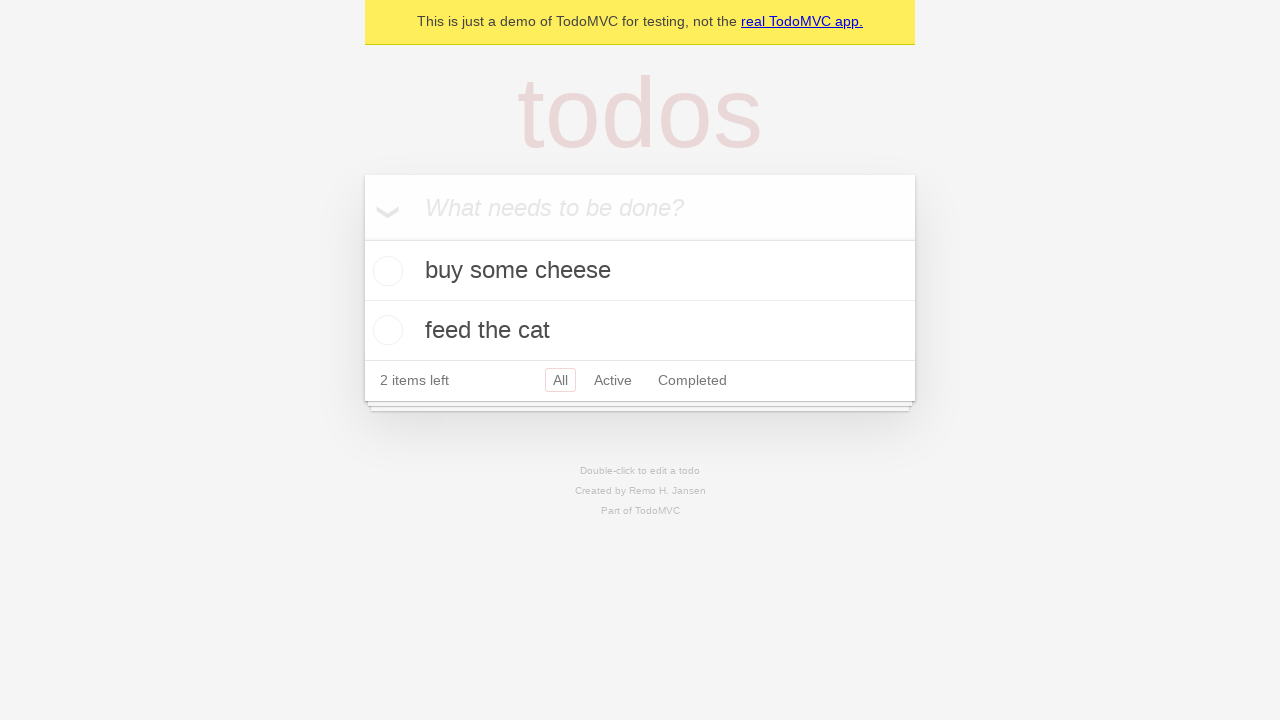

Filled todo input with 'book a doctors appointment' on internal:attr=[placeholder="What needs to be done?"i]
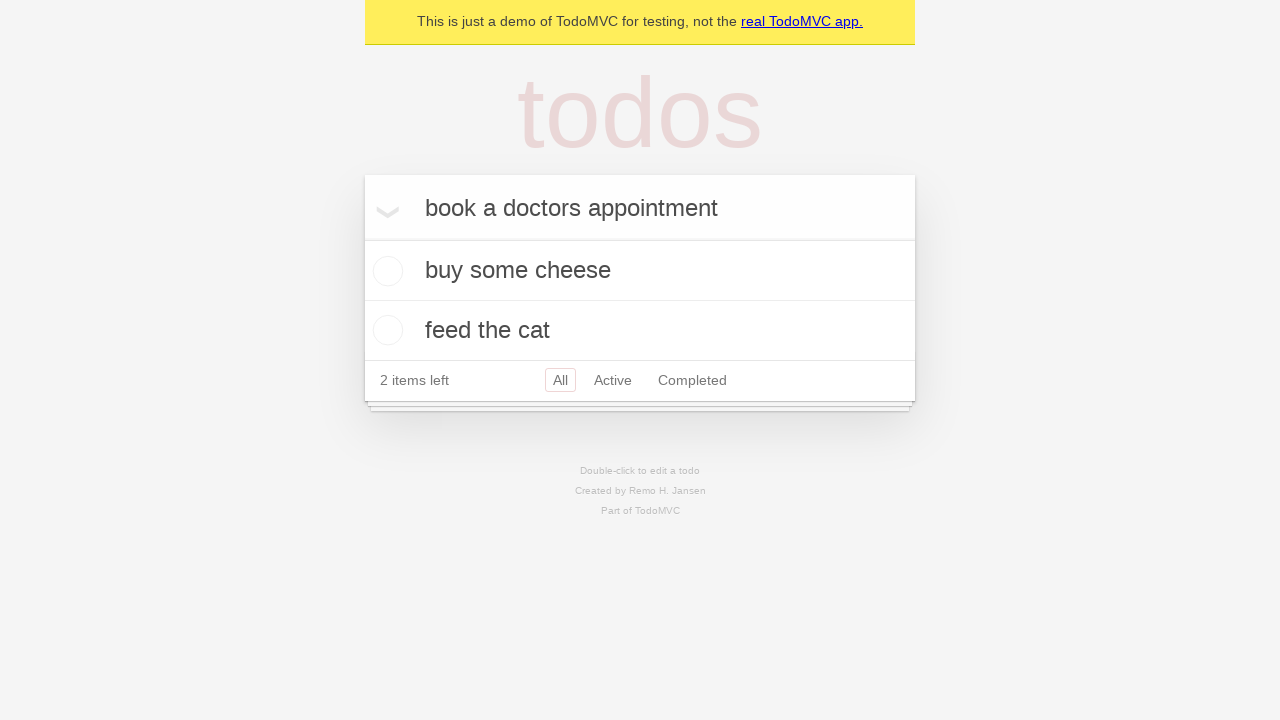

Pressed Enter to create third todo on internal:attr=[placeholder="What needs to be done?"i]
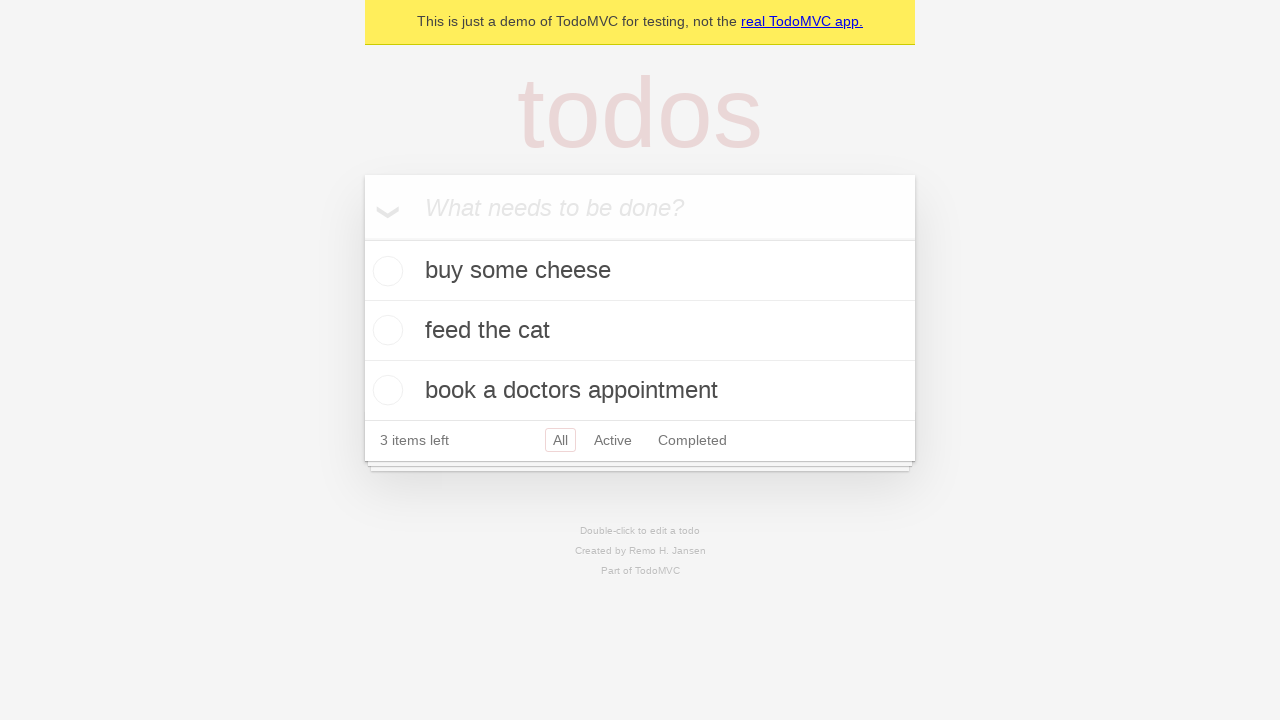

Double-clicked second todo to enter edit mode at (640, 331) on internal:testid=[data-testid="todo-item"s] >> nth=1
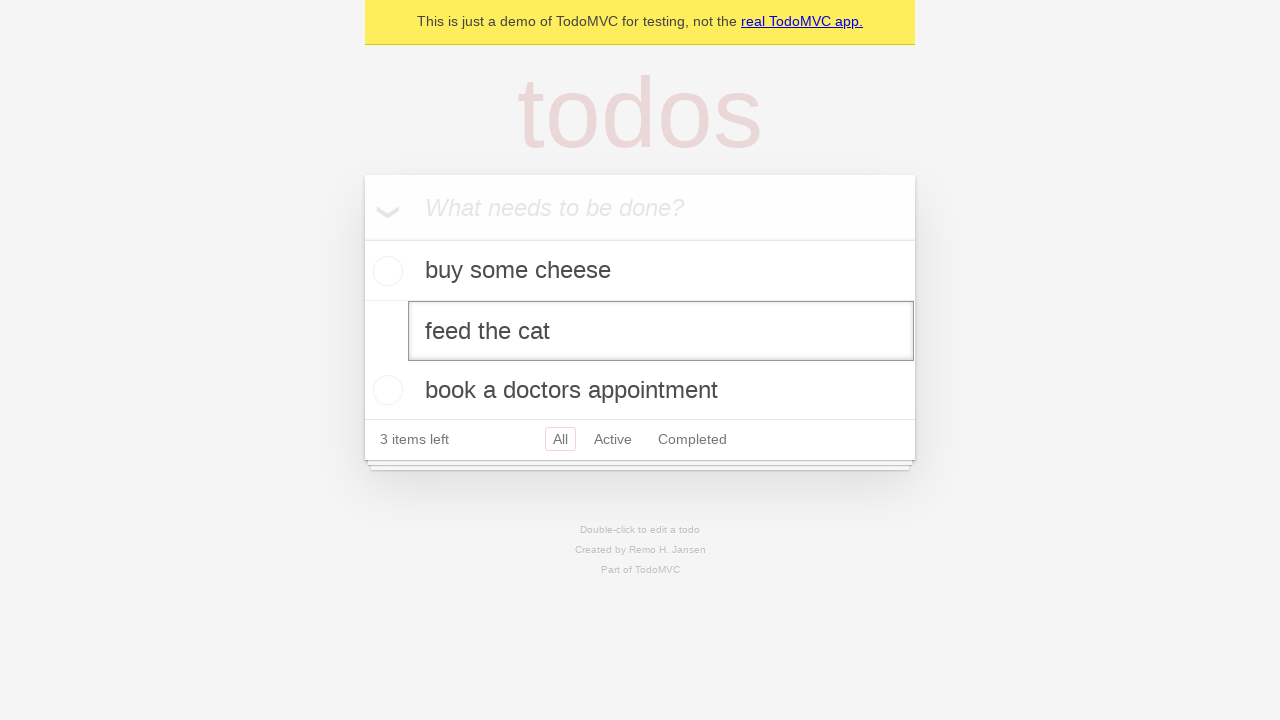

Filled edit field with 'buy some sausages' on internal:testid=[data-testid="todo-item"s] >> nth=1 >> internal:role=textbox[nam
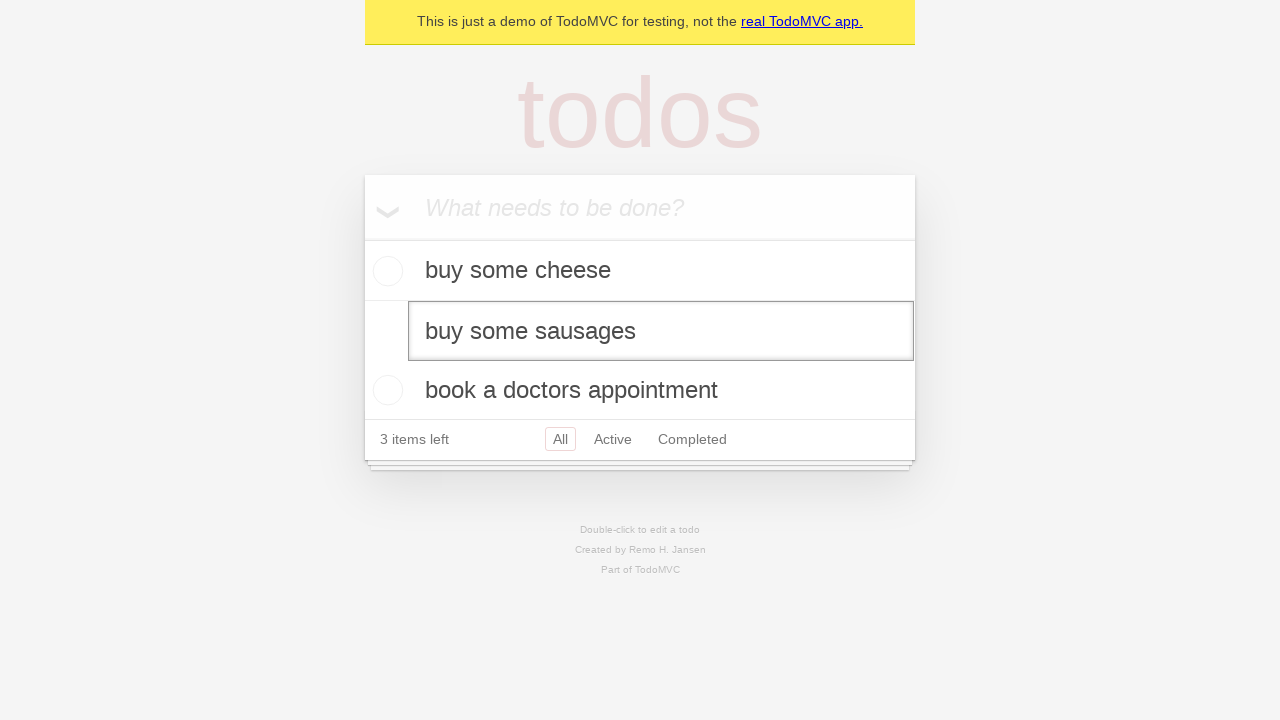

Pressed Escape to cancel edit and restore original text on internal:testid=[data-testid="todo-item"s] >> nth=1 >> internal:role=textbox[nam
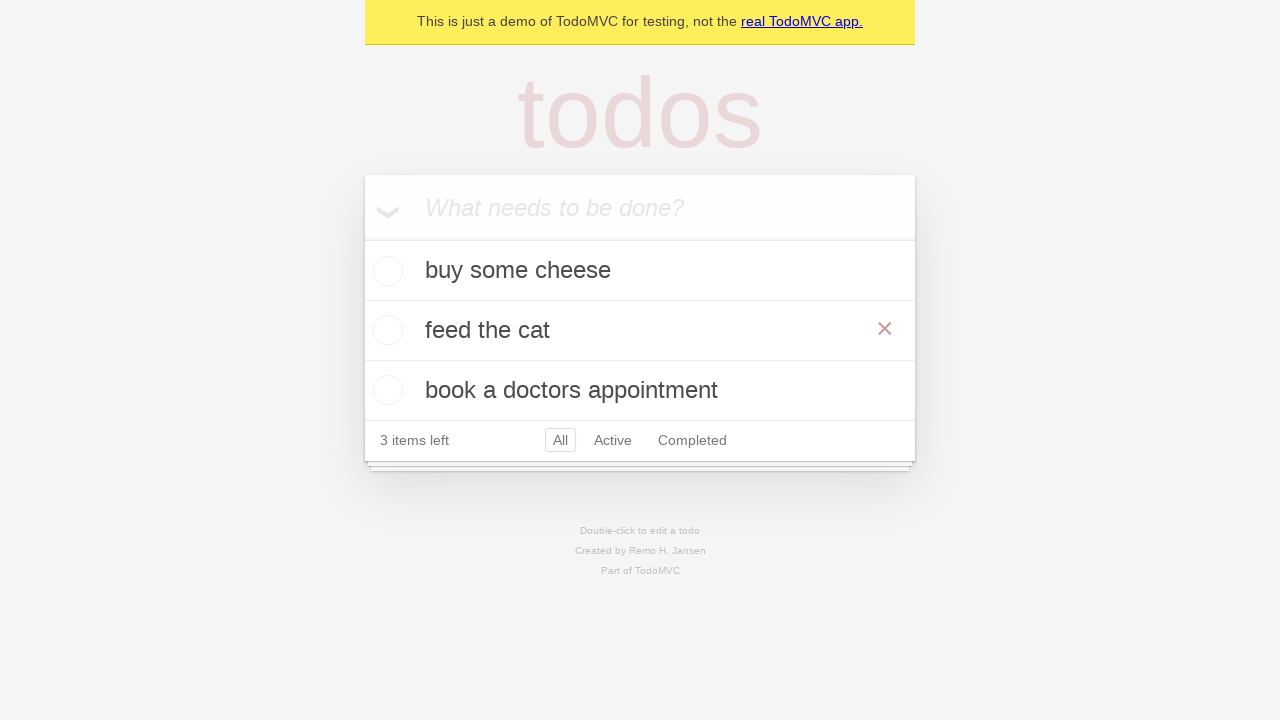

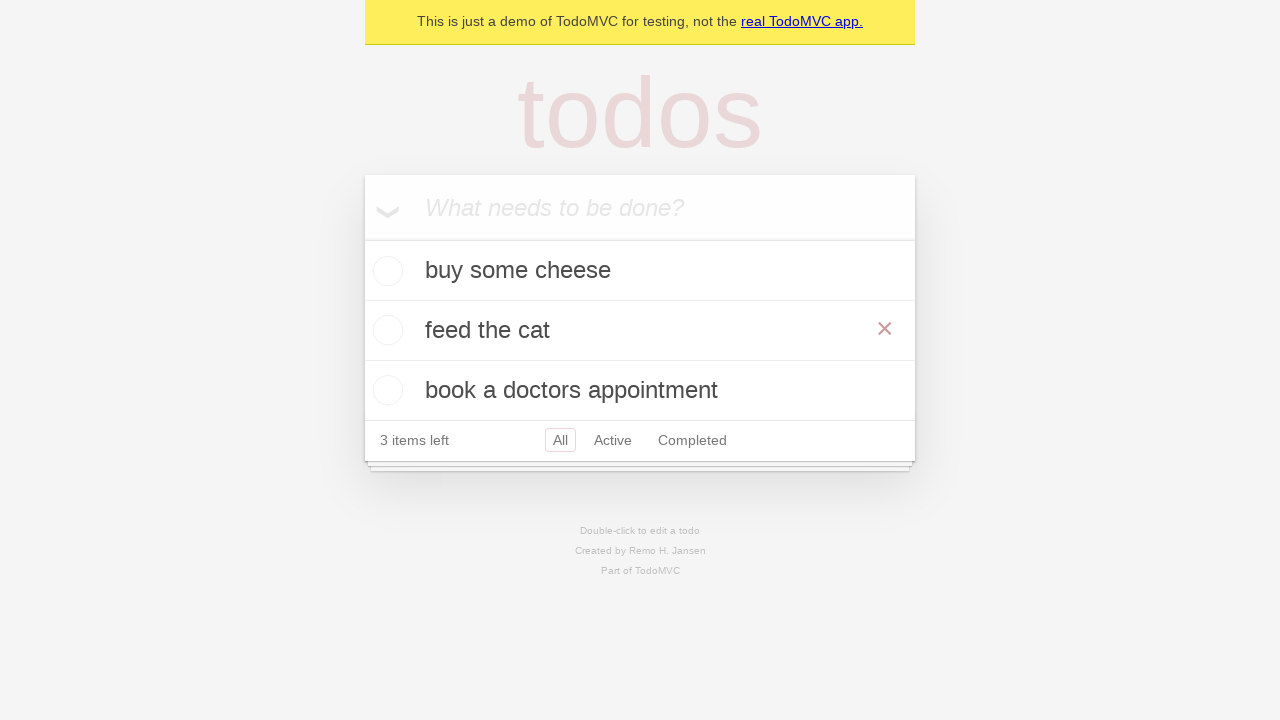